Tests a practice form by clicking on the first name field and entering a name value

Starting URL: https://www.tutorialspoint.com/selenium/practice/selenium_automation_practice.php

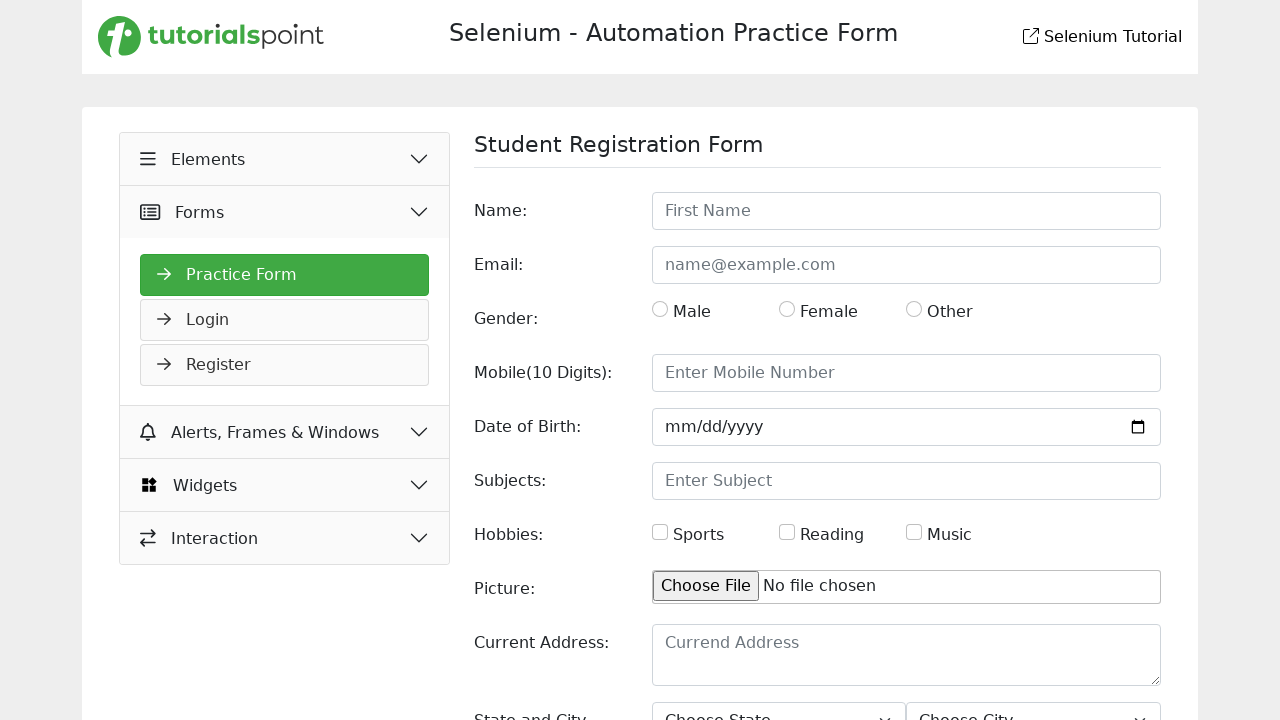

Navigated to practice form URL
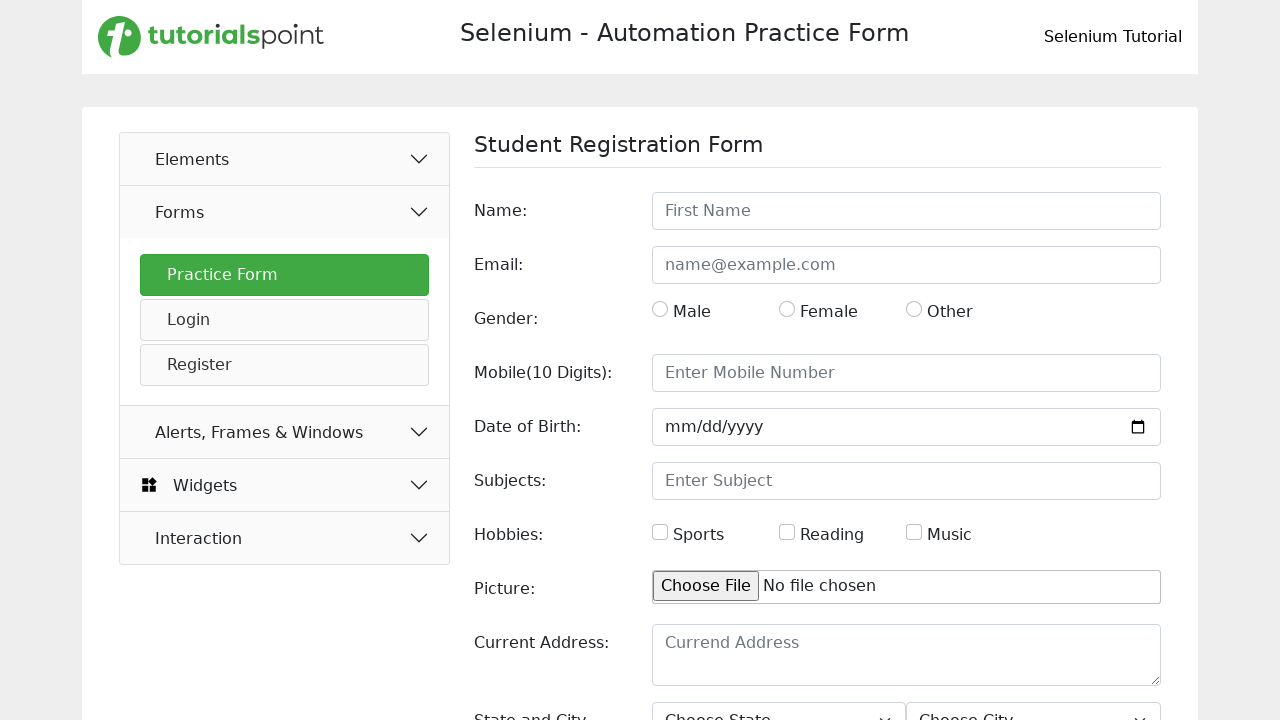

Clicked on the first name field at (906, 211) on #name
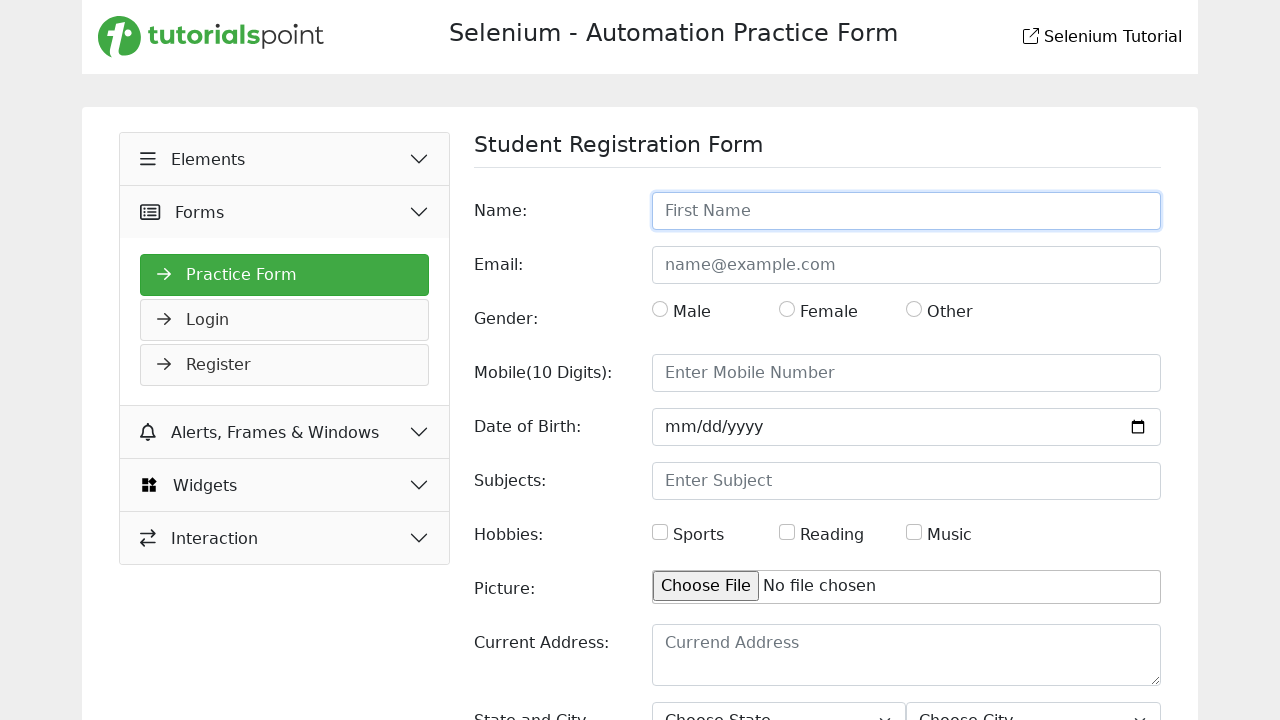

Entered 'Akashay' in the first name field on #name
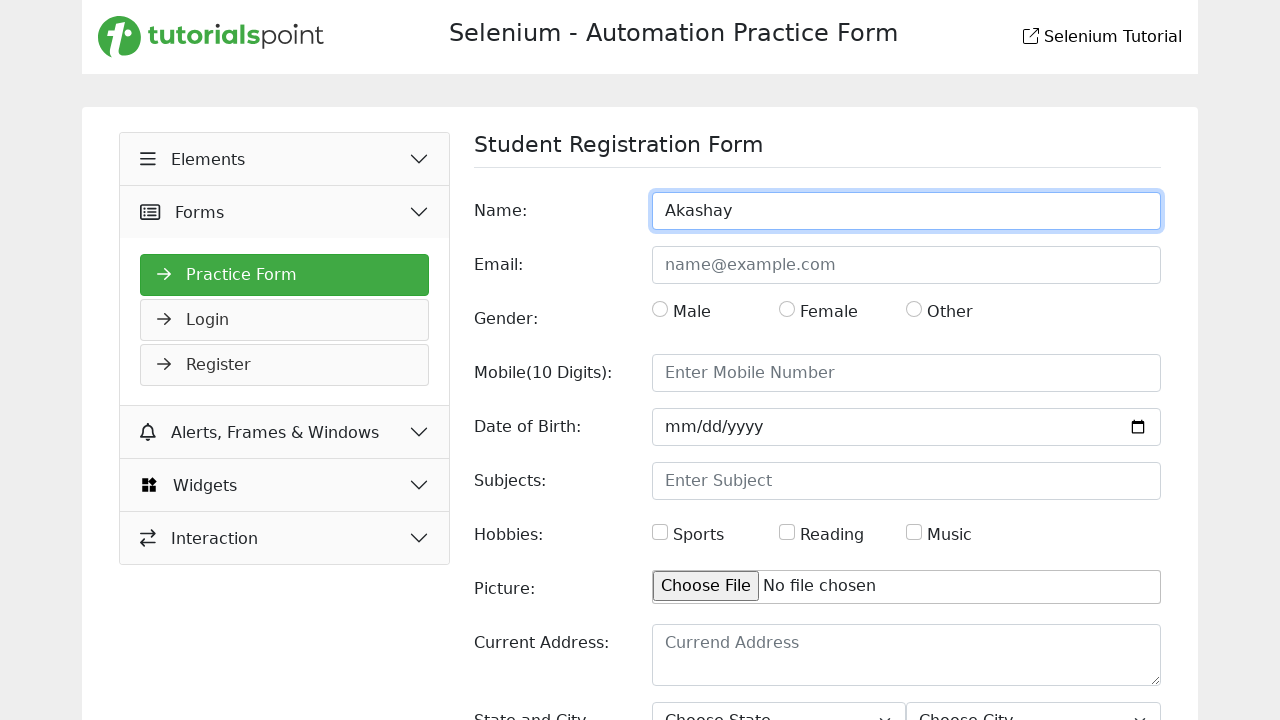

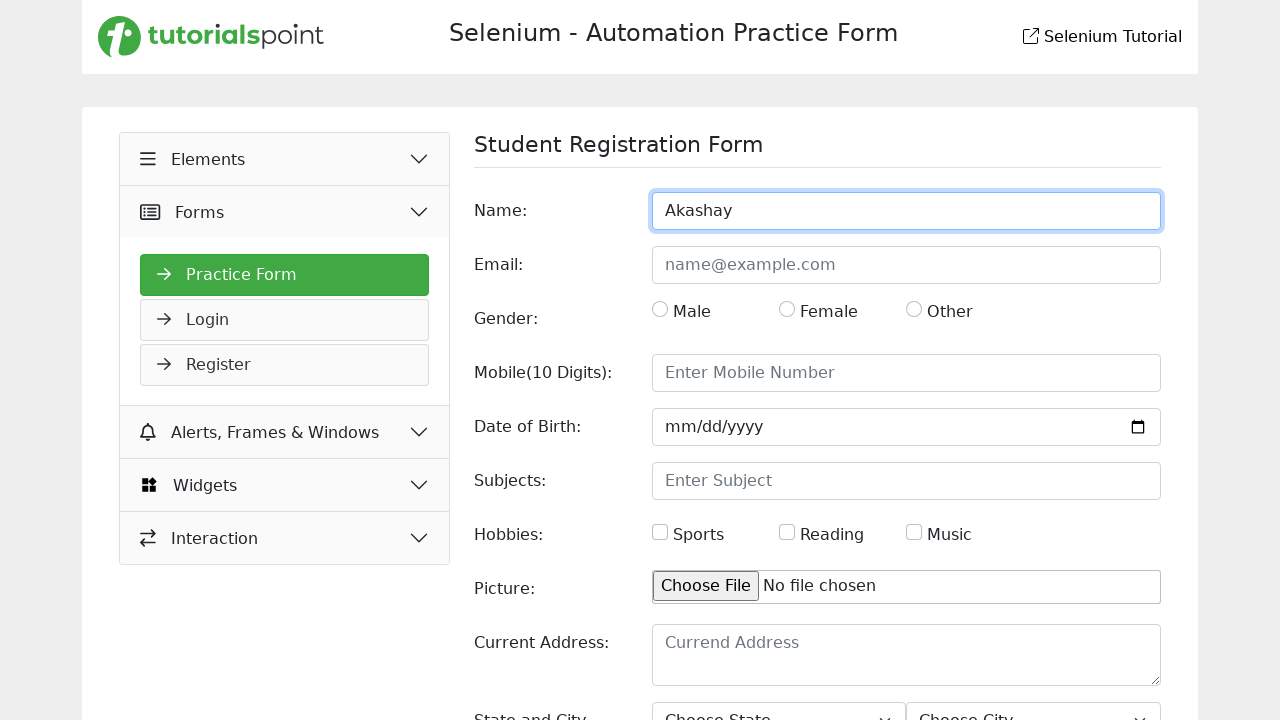